Verifies that the header element on the demoblaze homepage contains the text "PRODUCT"

Starting URL: https://demoblaze.com/

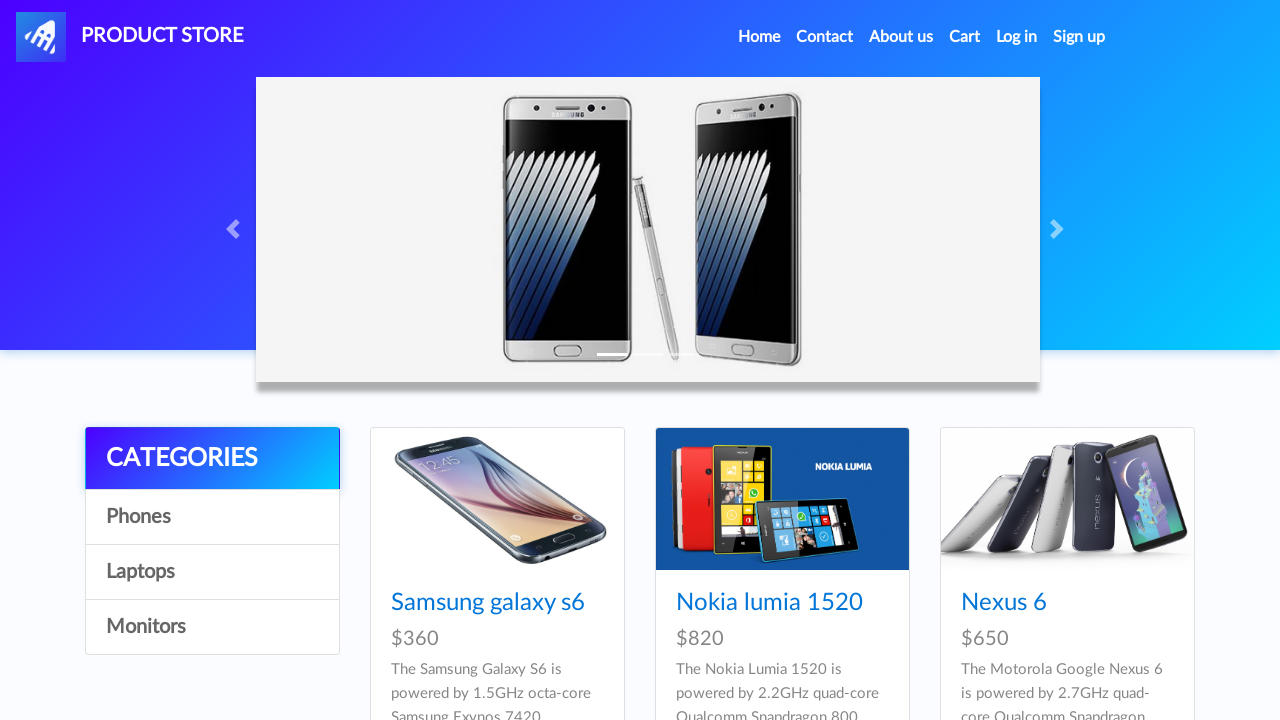

Navigated to https://demoblaze.com/
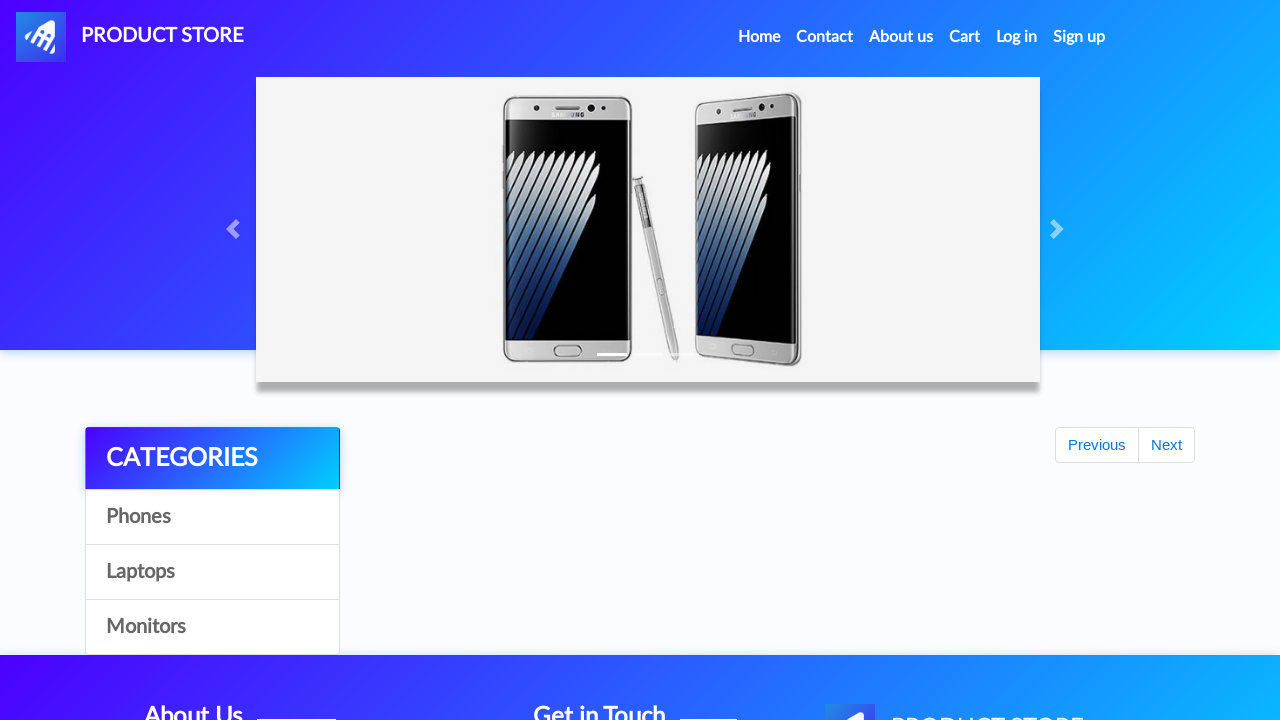

Located header element with id 'nava'
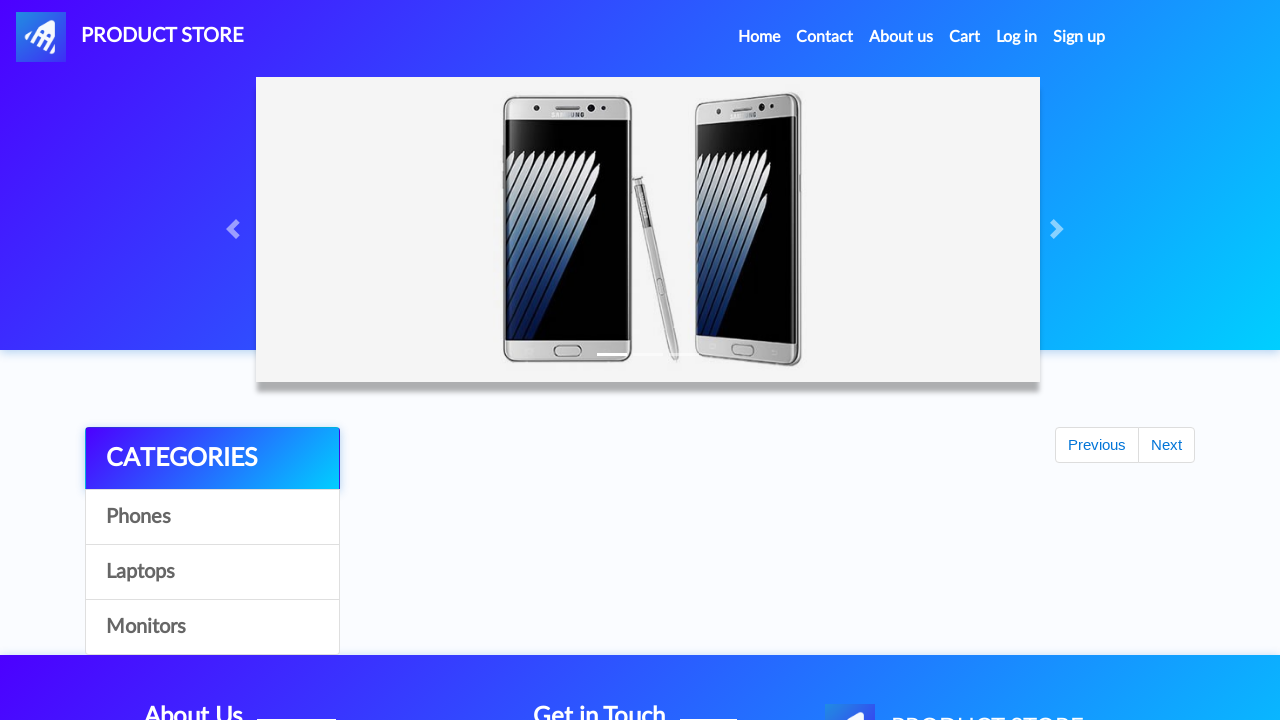

Verified that header element contains the text 'PRODUCT'
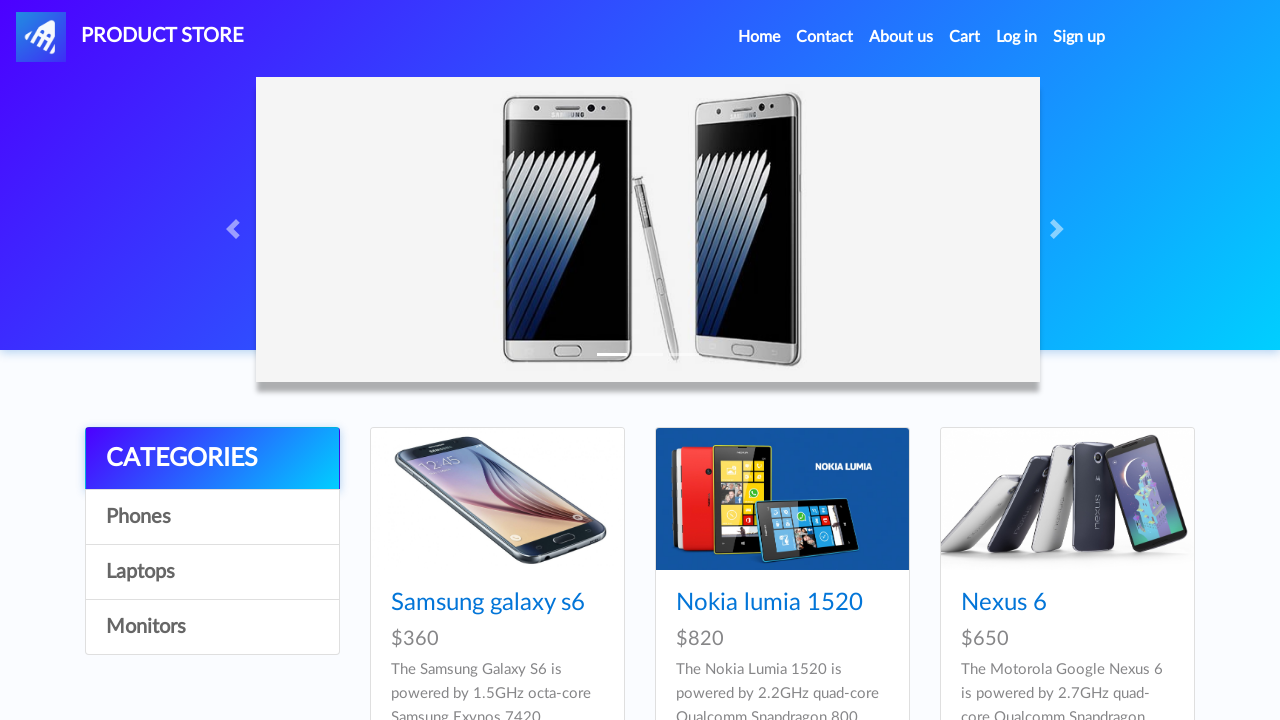

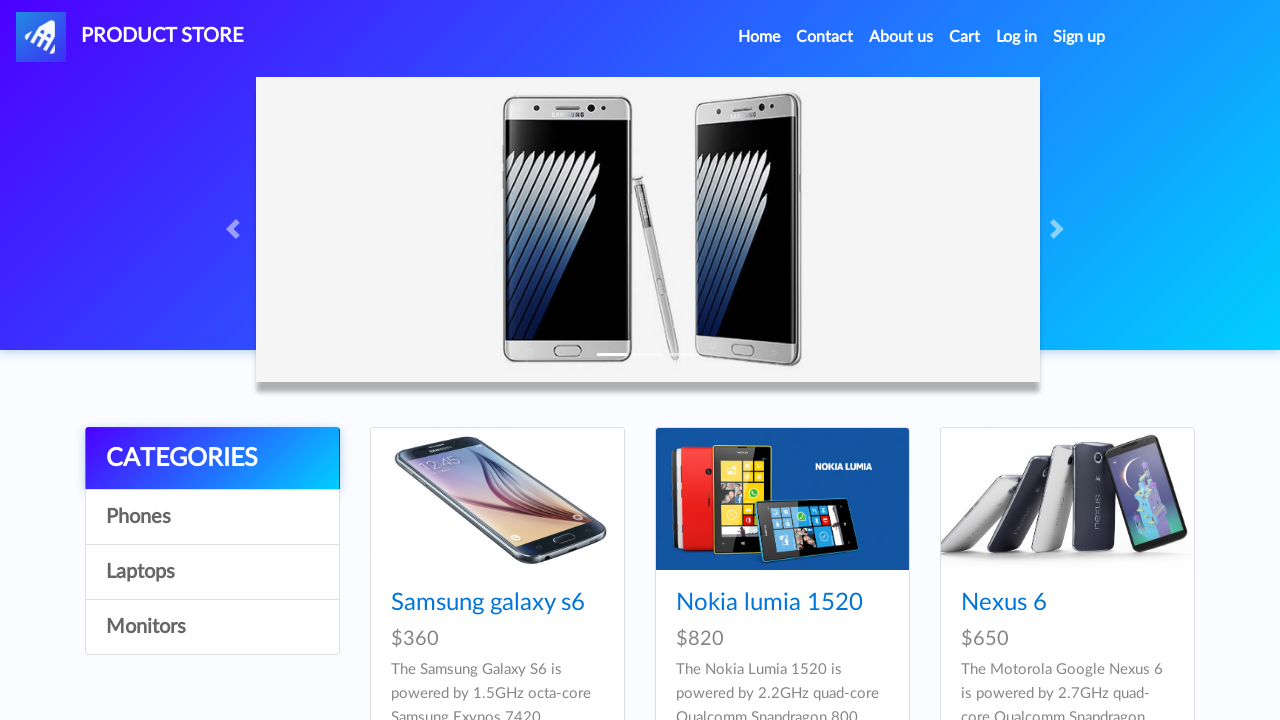